Tests confirm dialog by clicking Cancel and verifying the result message displays correctly

Starting URL: http://demo.automationtesting.in/Register.html

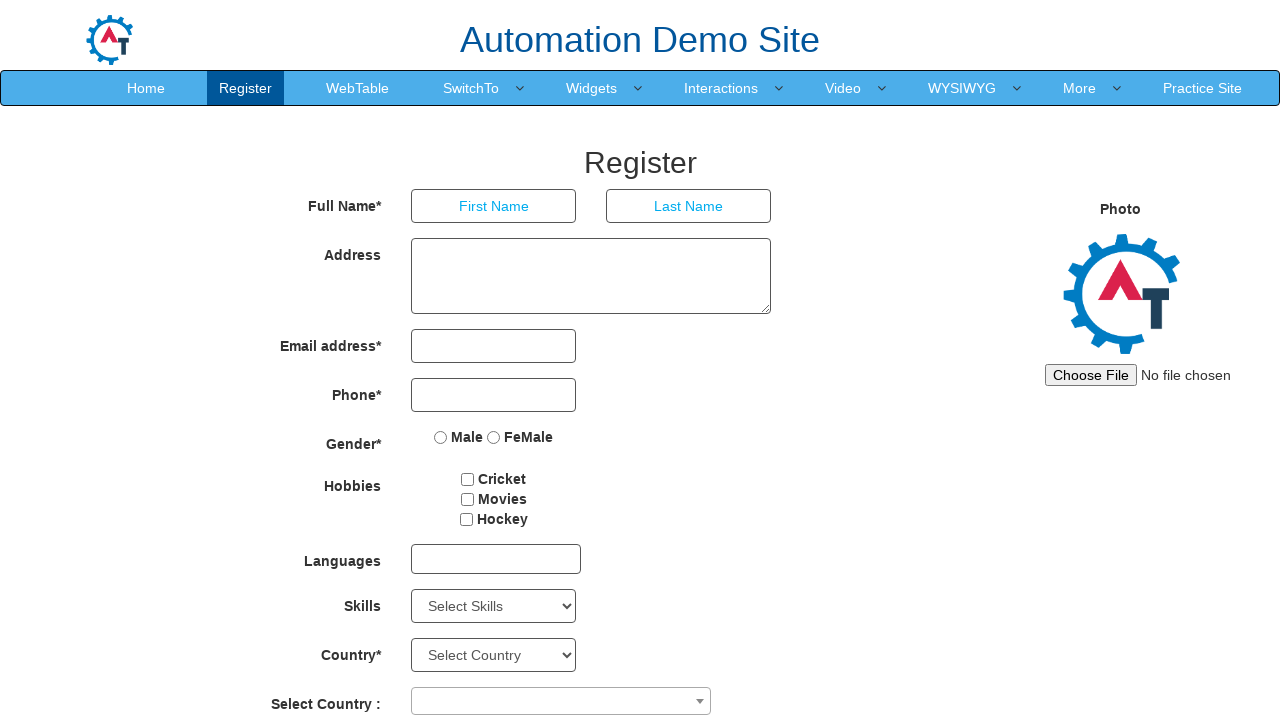

Clicked on SwitchTo link at (471, 88) on a[href="SwitchTo.html"]
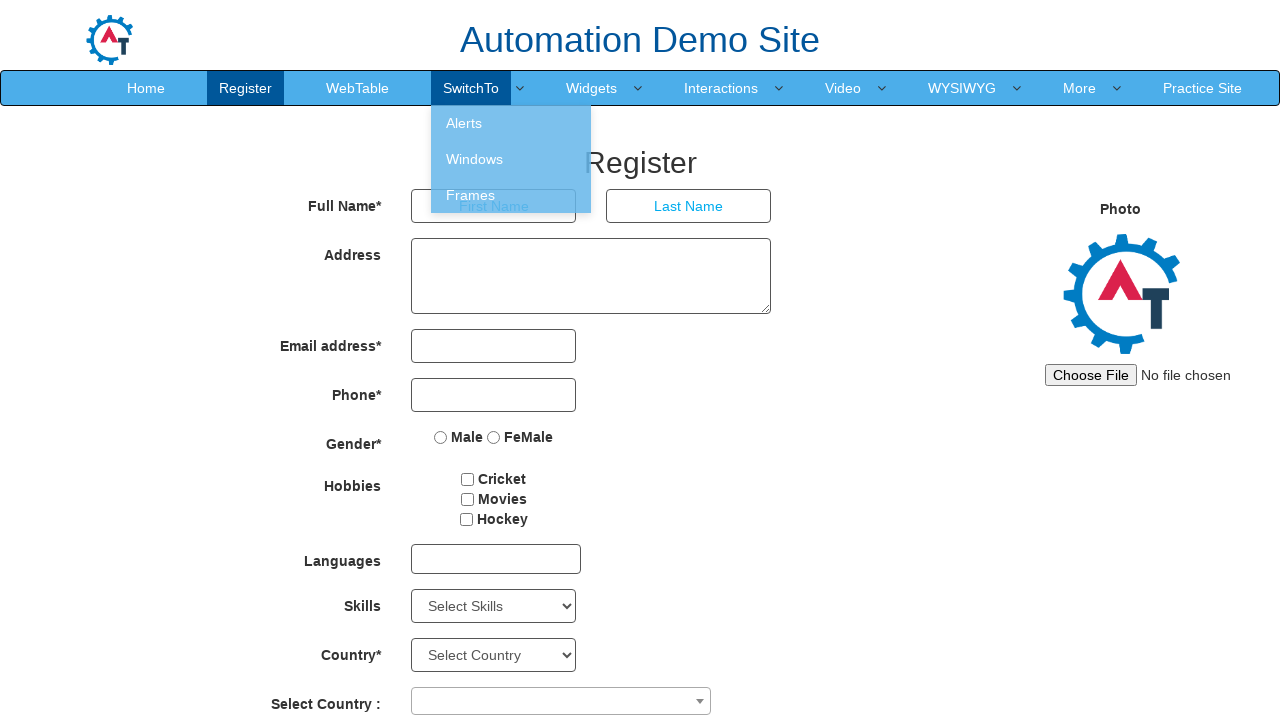

Clicked on Alerts link at (511, 123) on a[href="Alerts.html"]
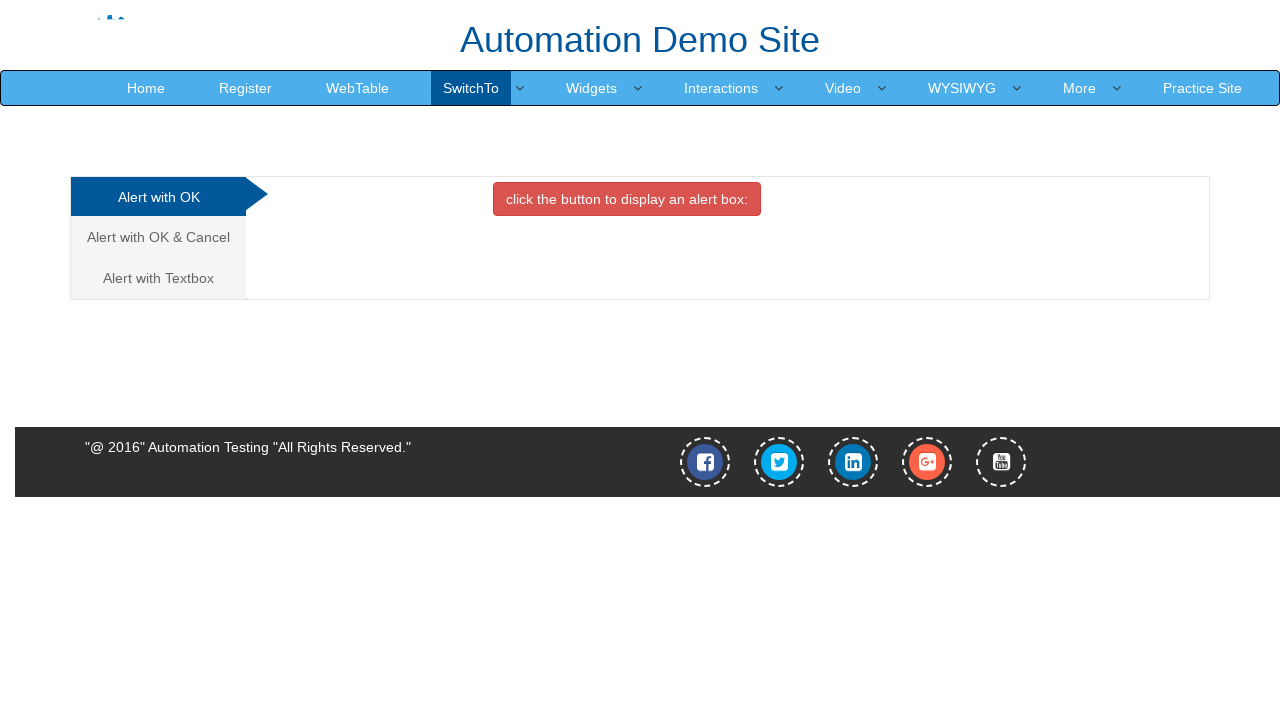

Alerts page loaded successfully
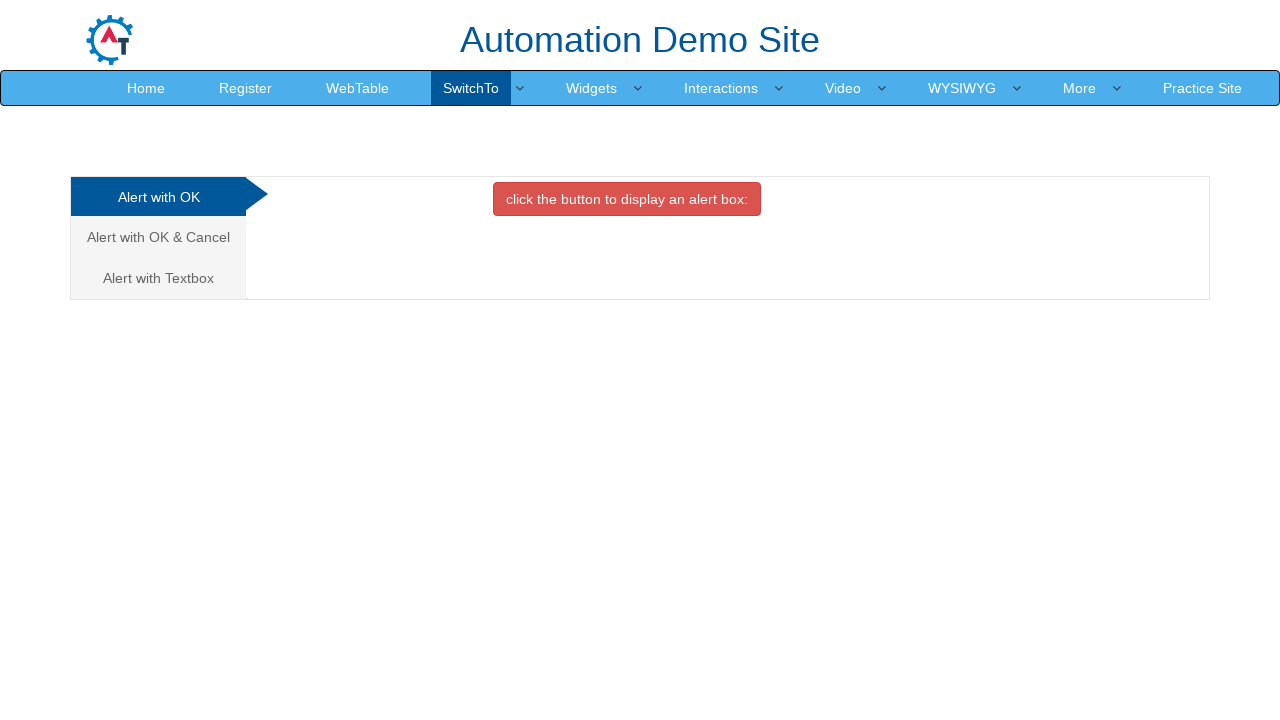

Clicked on Cancel tab at (158, 237) on .analystic[href="#CancelTab"]
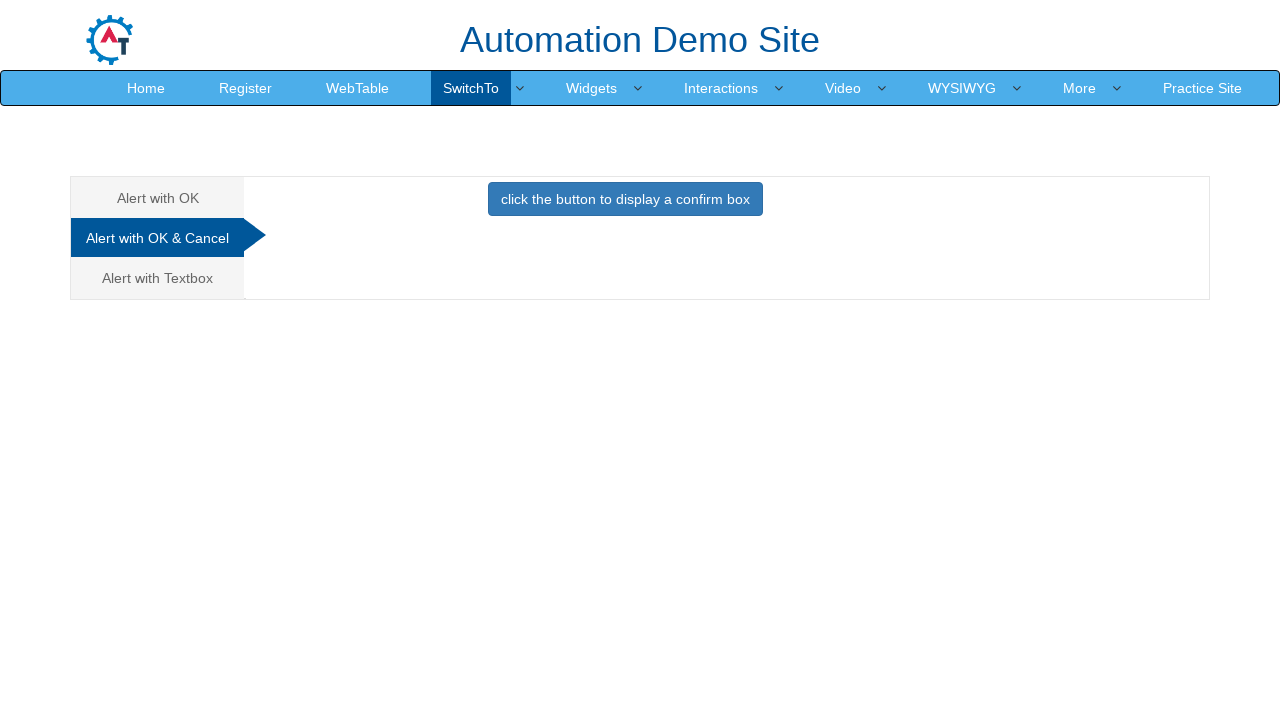

Set up dialog handler to dismiss confirm dialog
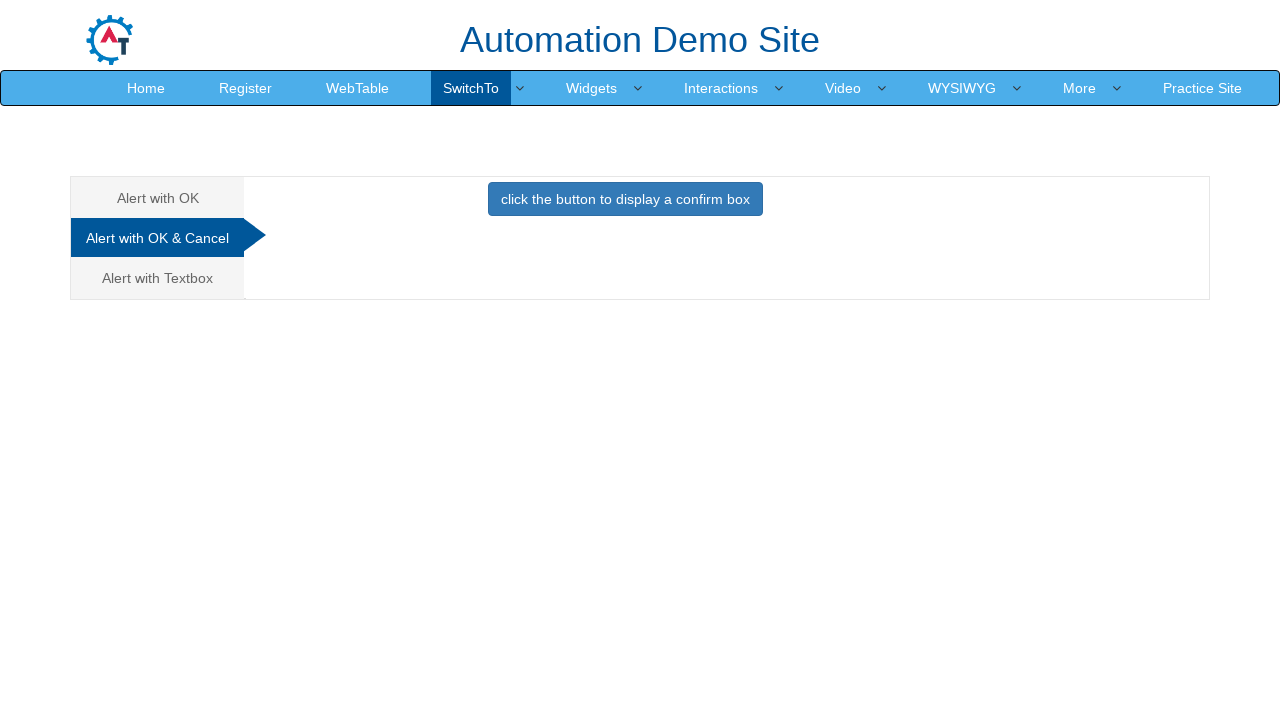

Clicked primary button to trigger confirm dialog at (625, 199) on .btn.btn-primary
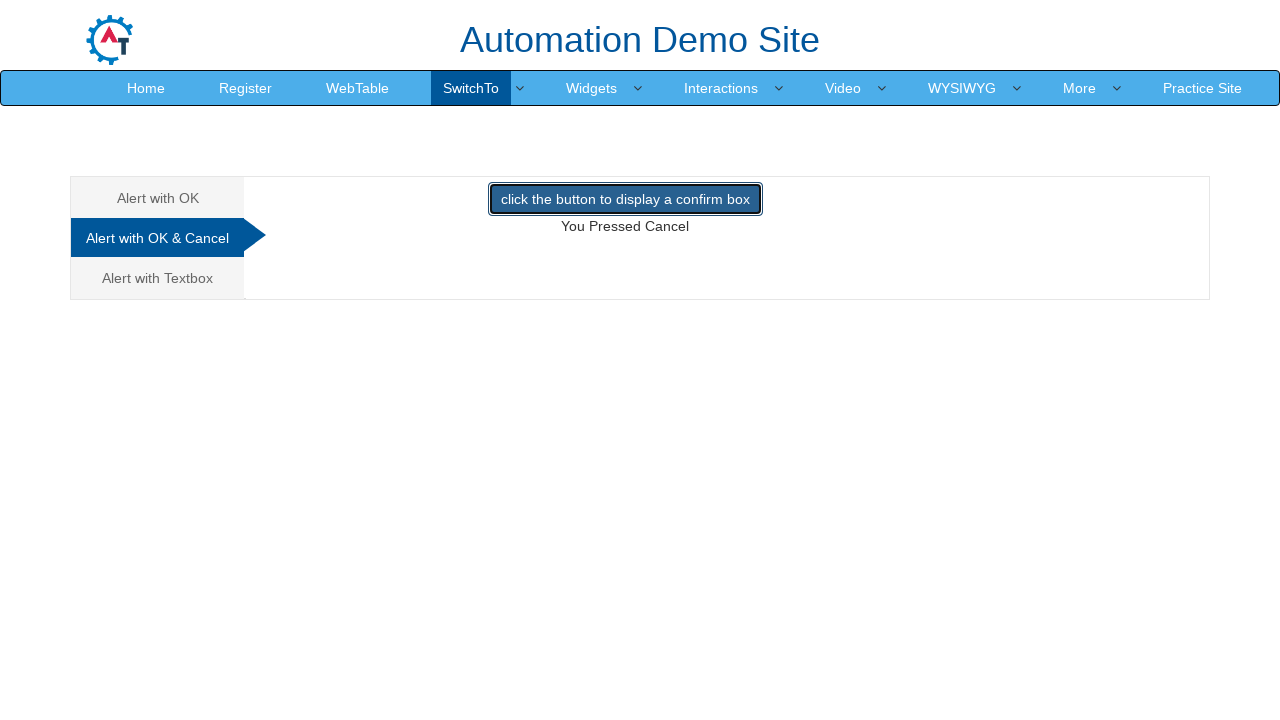

Confirmed that 'You Pressed Cancel' result message is displayed
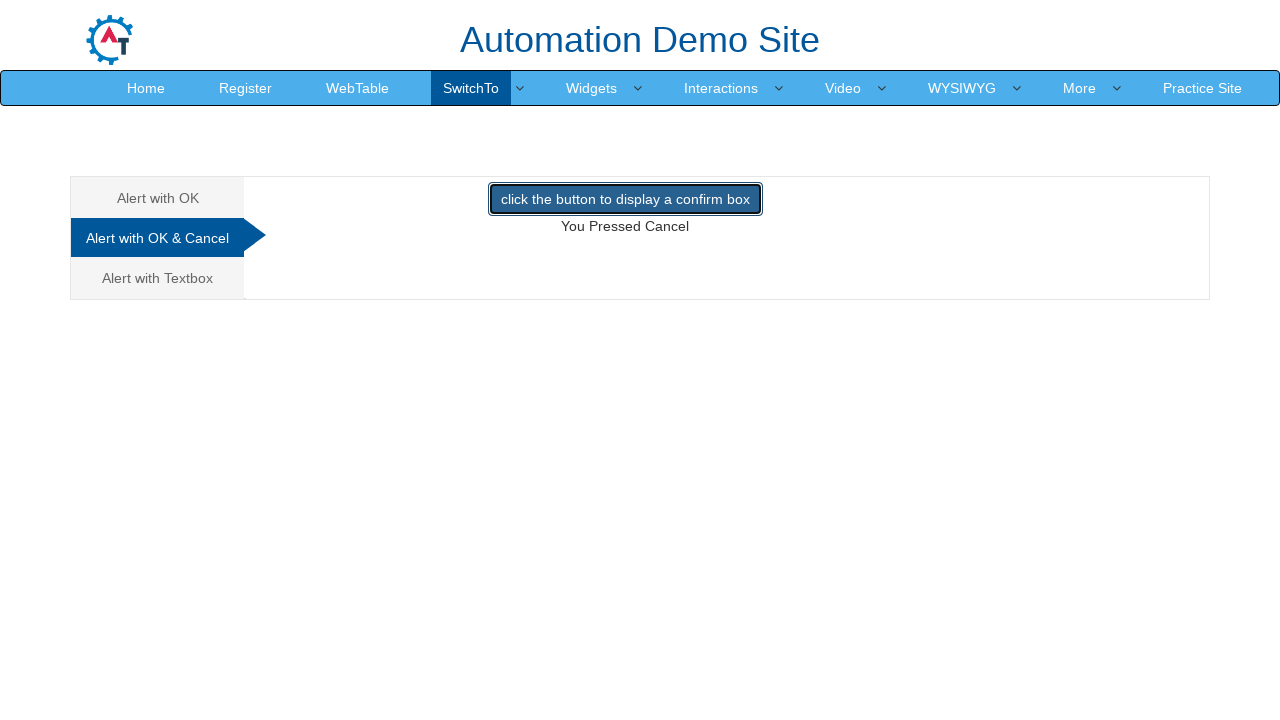

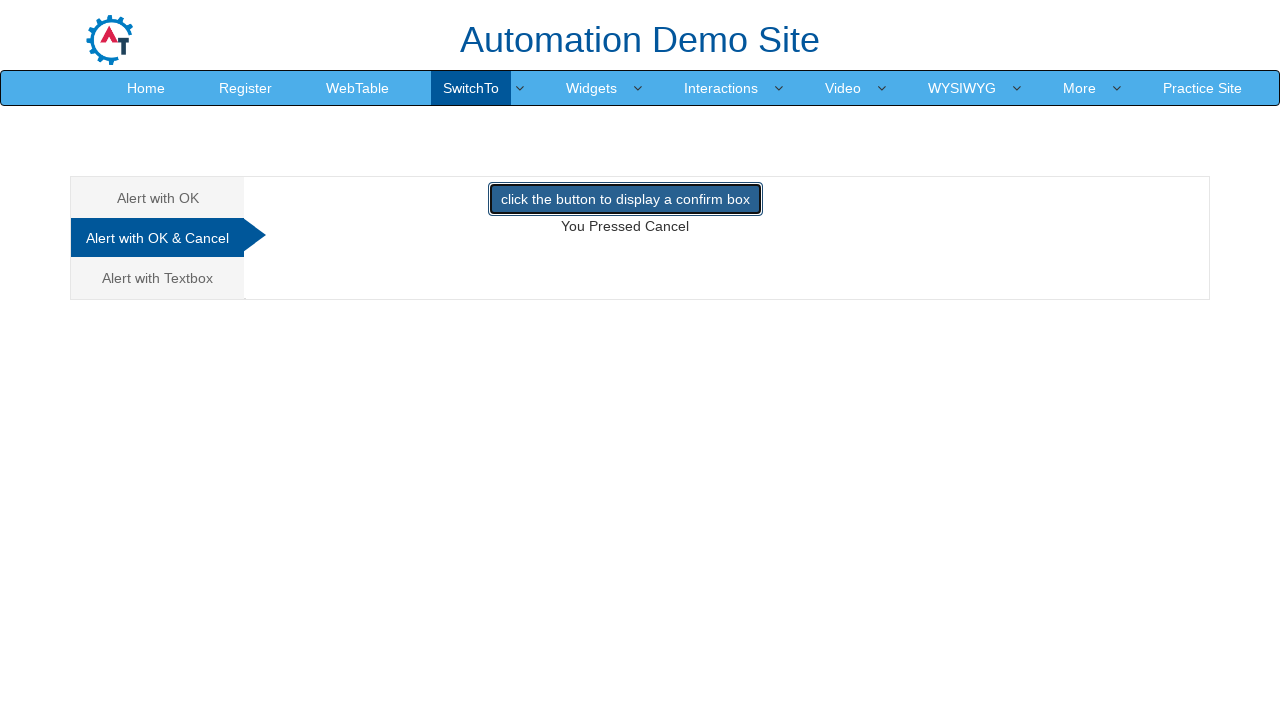